Tests the quote form with invalid inputs in Edge browser to verify form validation

Starting URL: https://qatest.datasub.com/

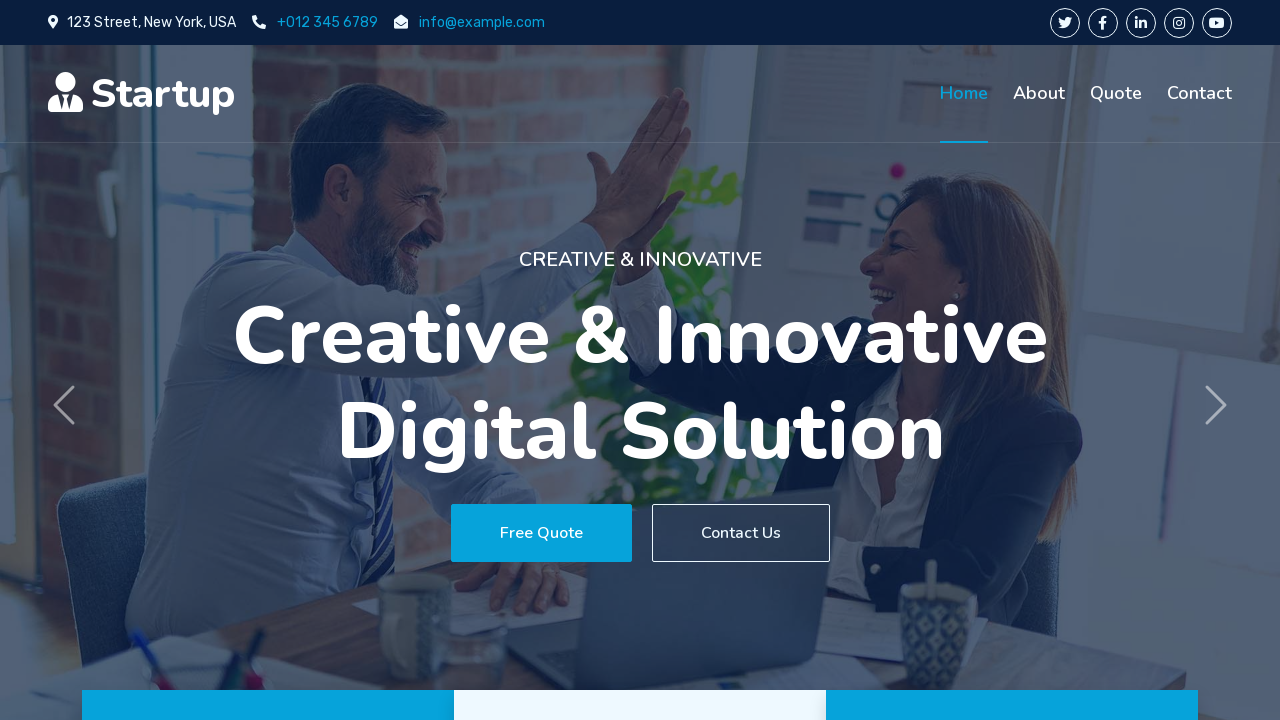

Scrolled to Request A Quote button
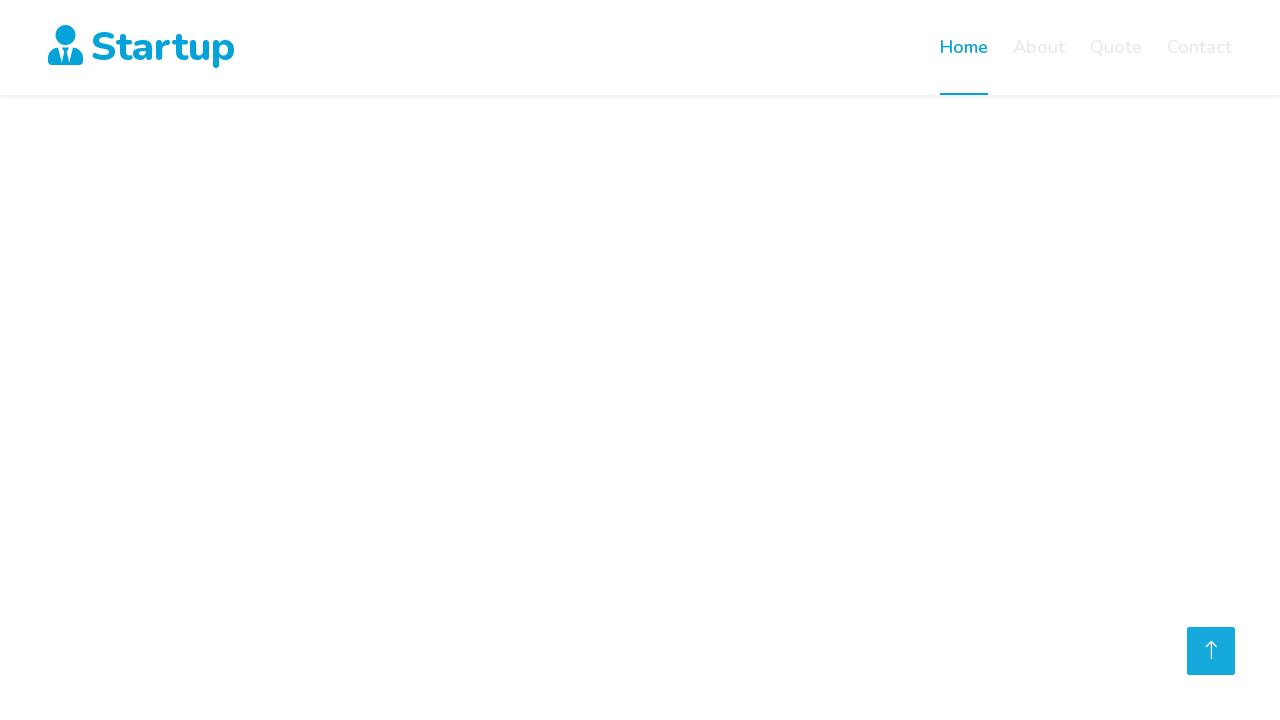

Filled name field with invalid characters: 1%!= "" on #name
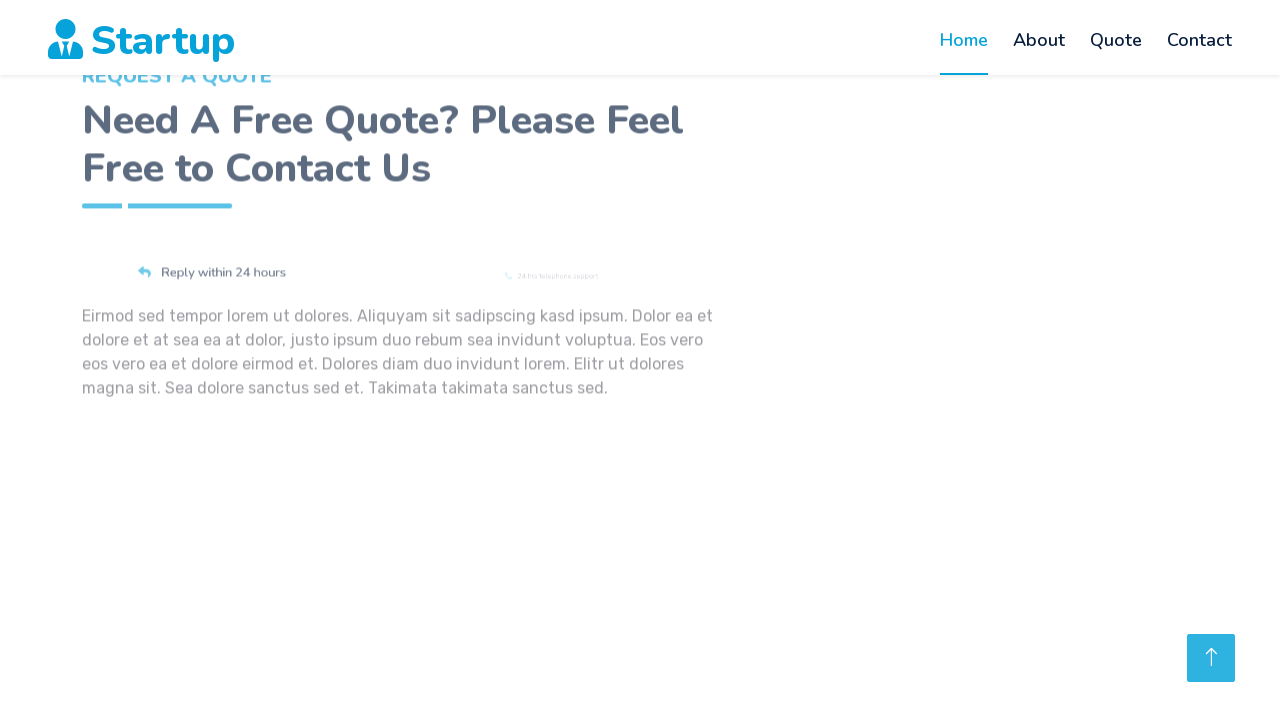

Filled email field with invalid email: .abc@mail.com on #email
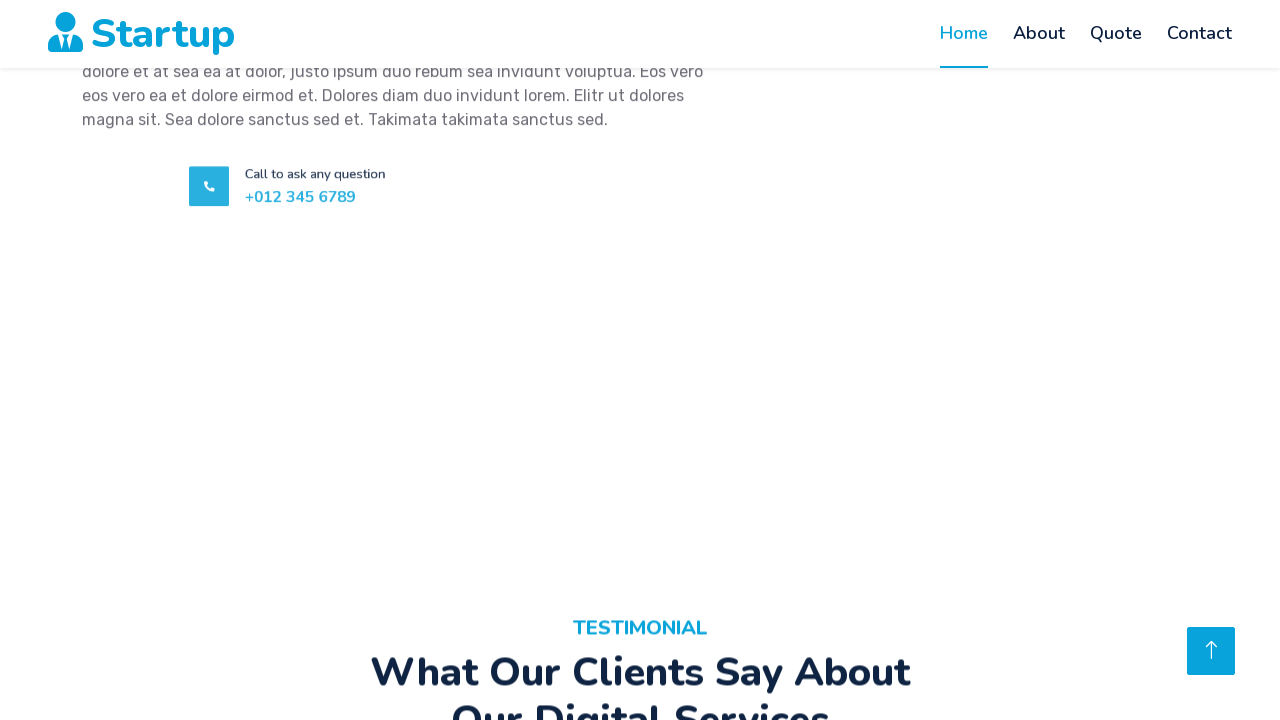

Selected 'Select B Service' from service dropdown on //select[@id='service']
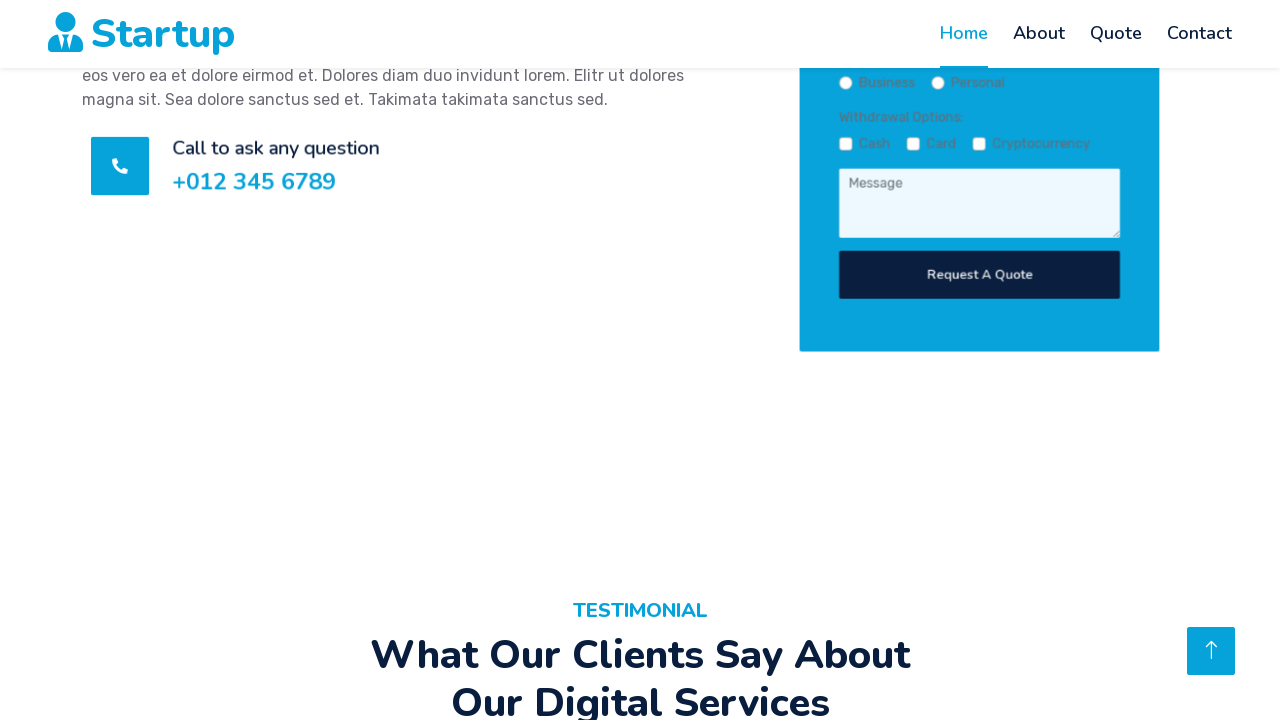

Filled message field with 'Hello,World!' on //textarea[contains(@id,'message')]
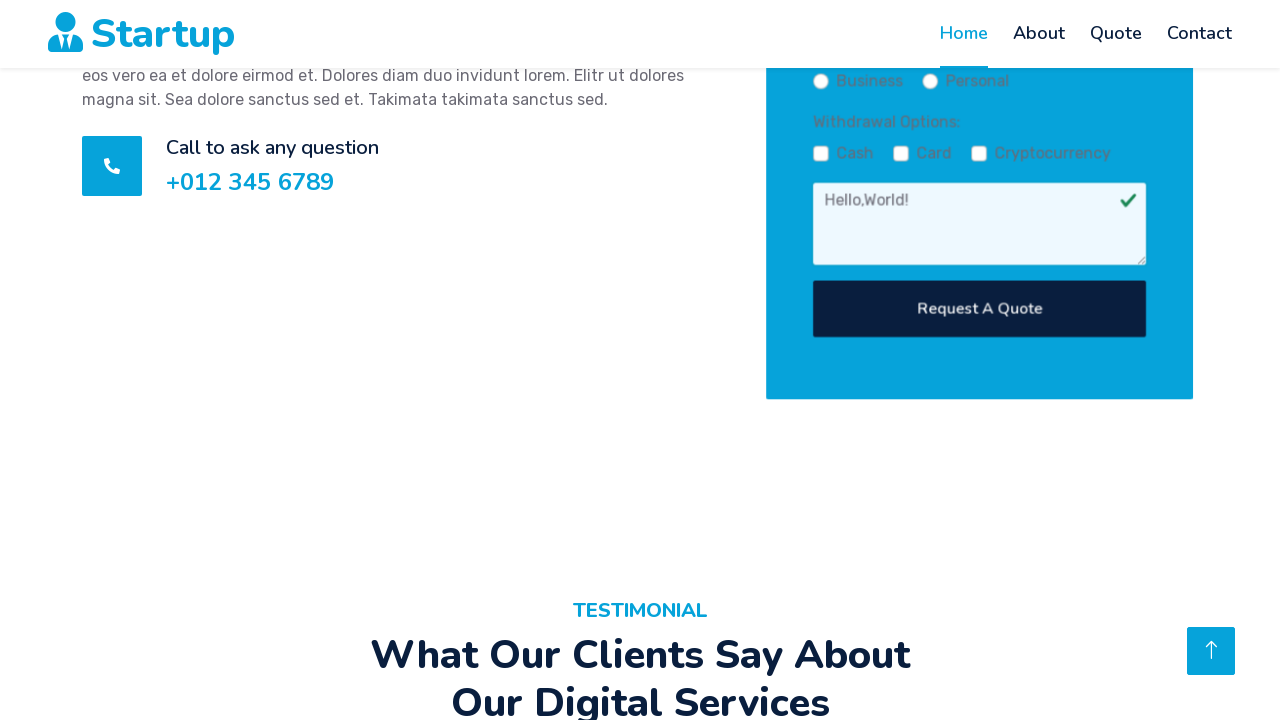

Clicked Request A Quote button to submit form with invalid data at (979, 314) on xpath=//button[contains(text(),'Request A Quote')]
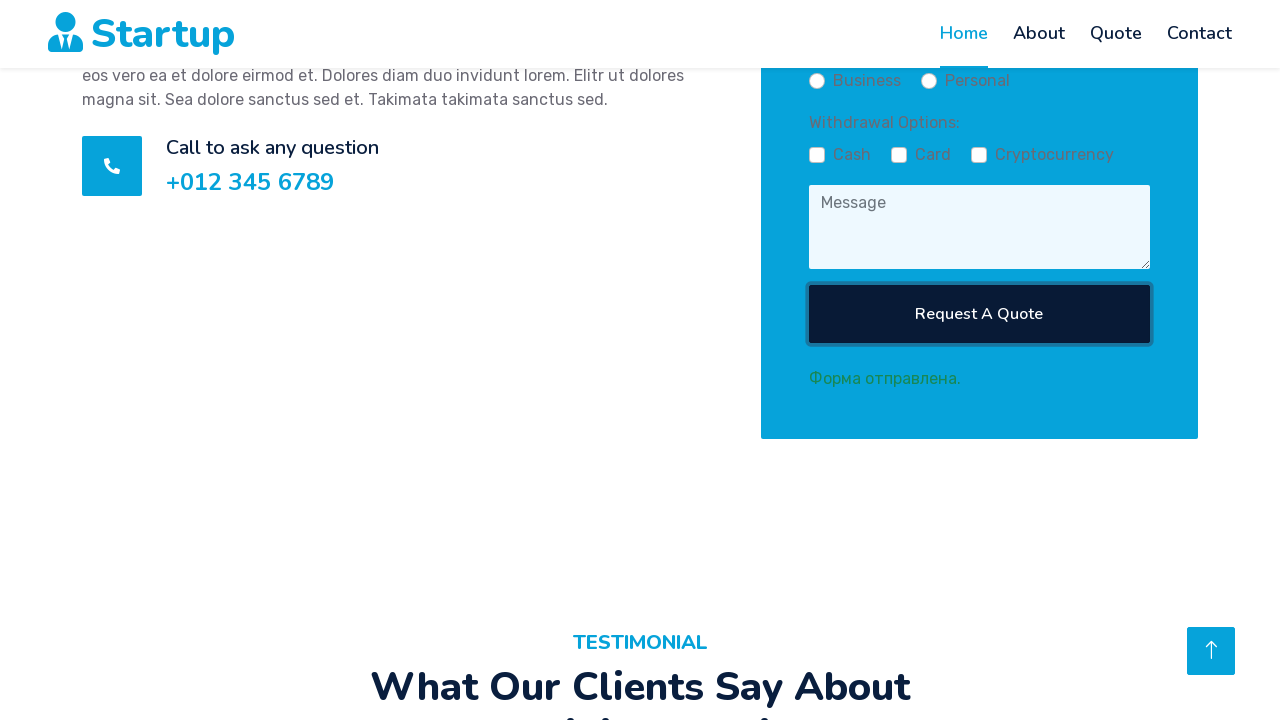

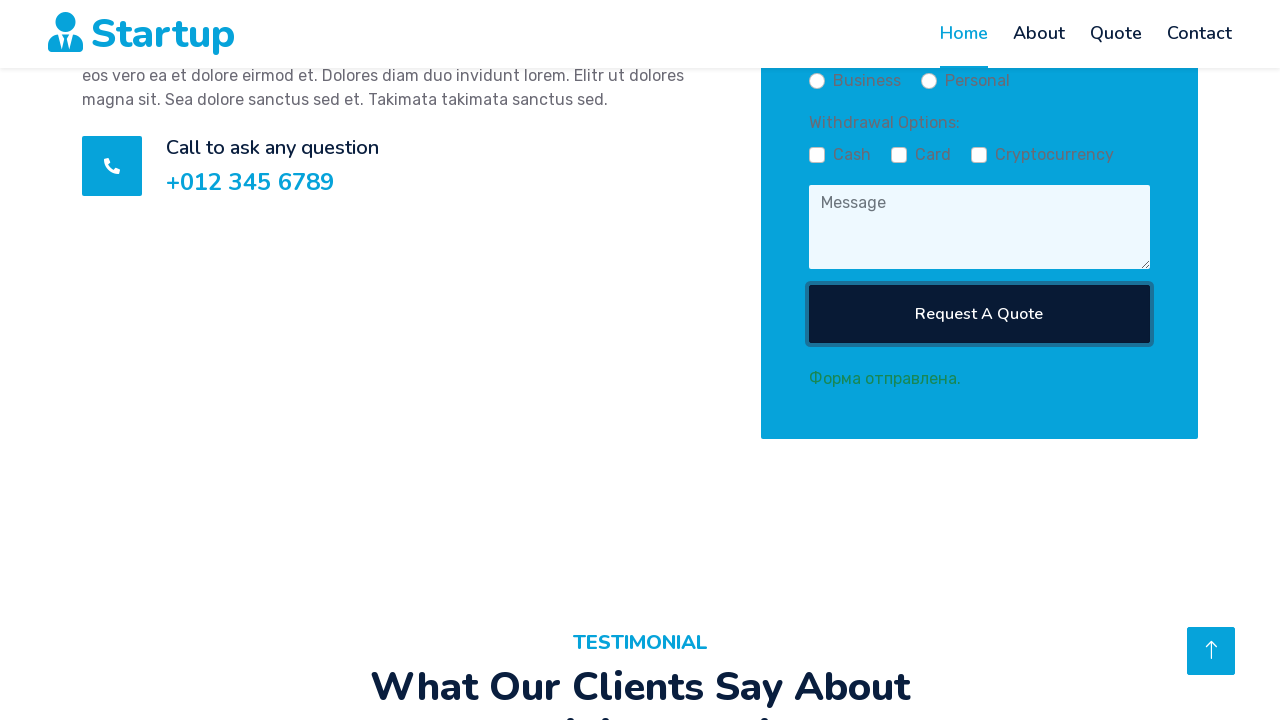